Tests the waste service project listing page by selecting "All" projects from a dropdown and verifying that the table displays project information with links.

Starting URL: https://wasteservice.github.io/

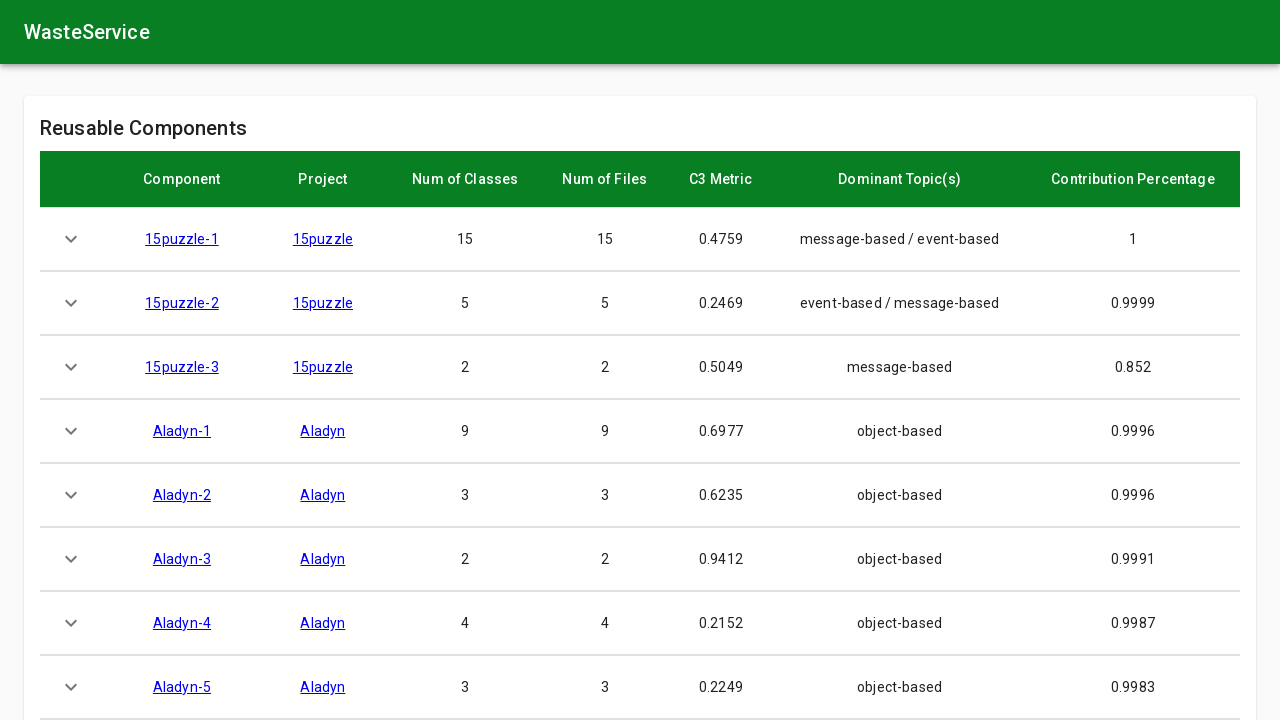

Select dropdown is available
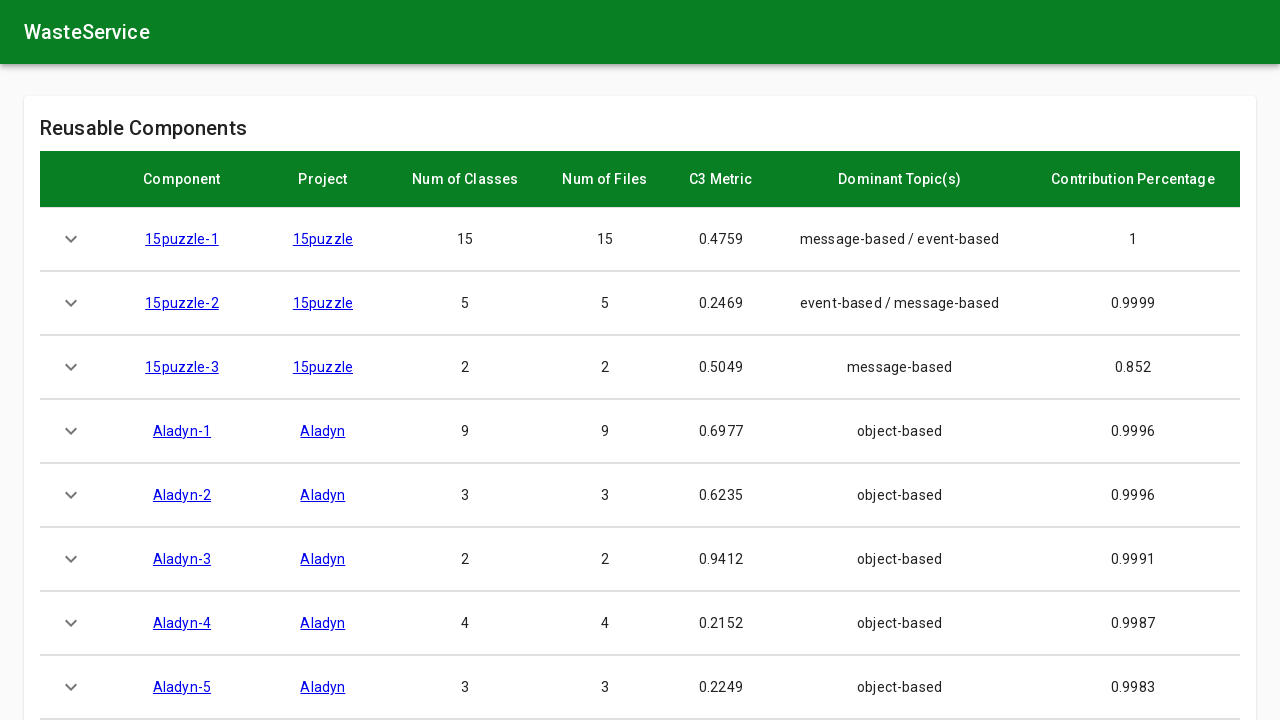

Selected 'All' projects from dropdown on select
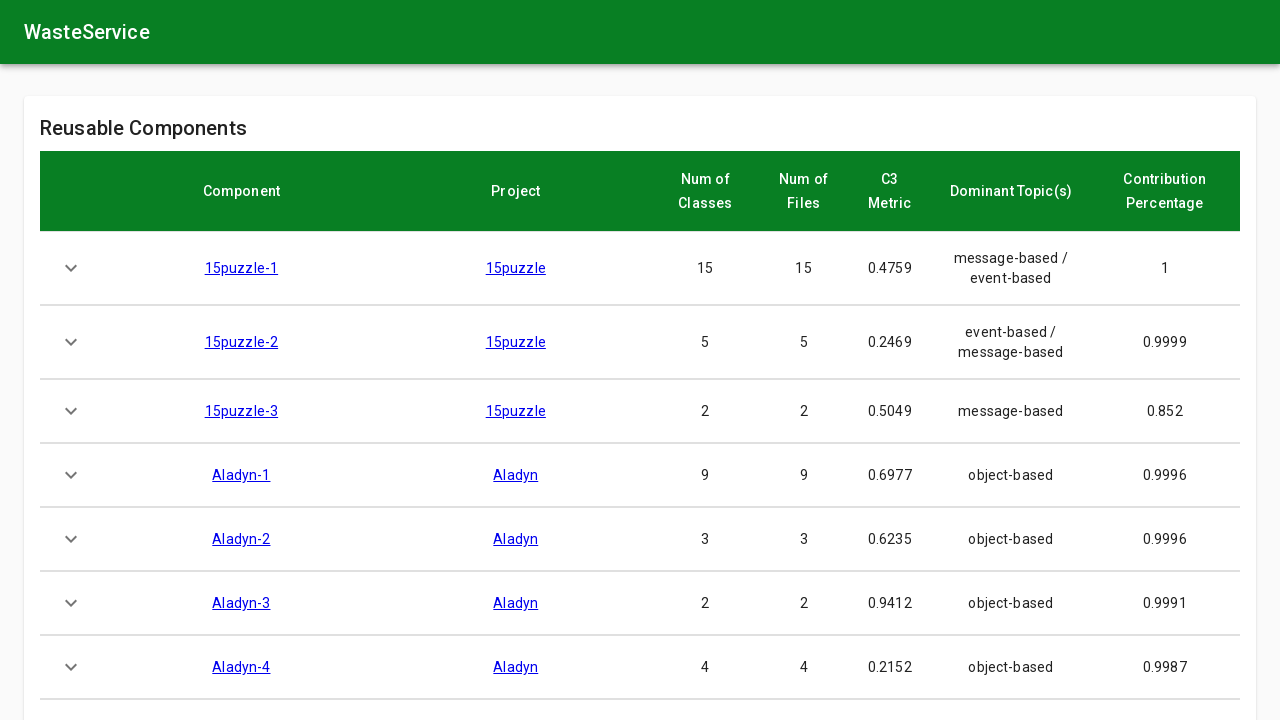

Table is visible and populated
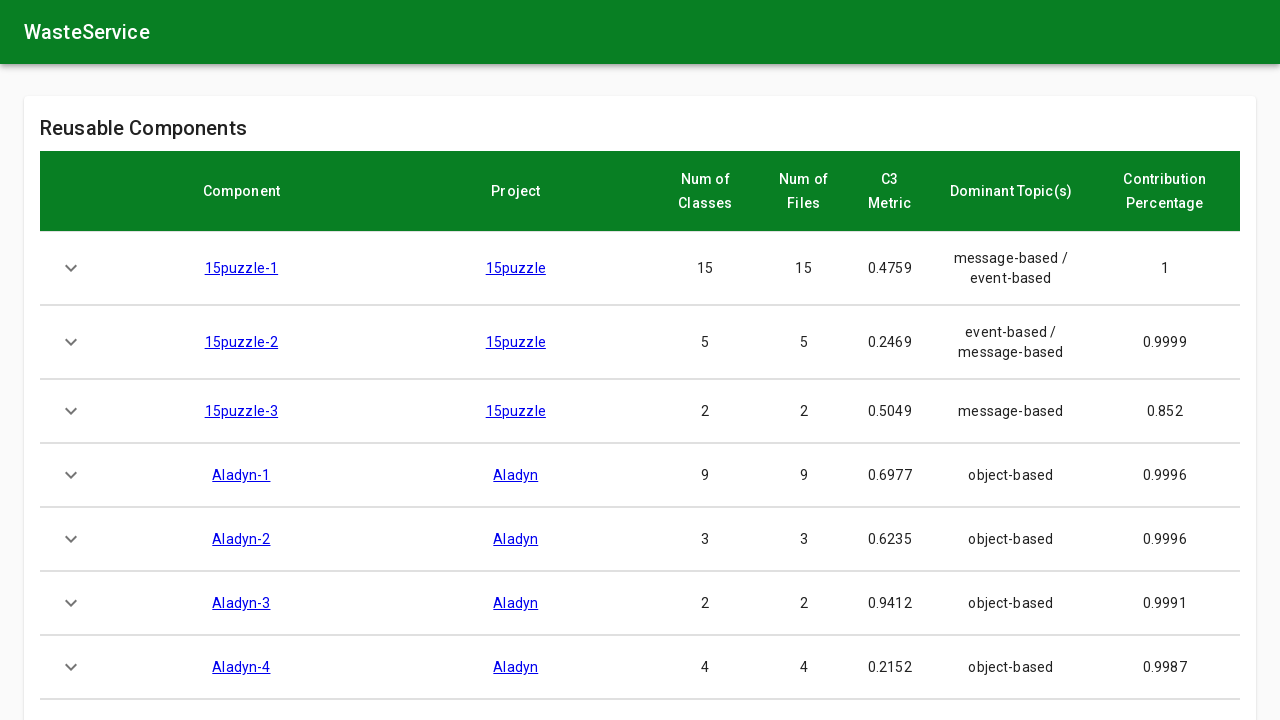

Table header with columns is present
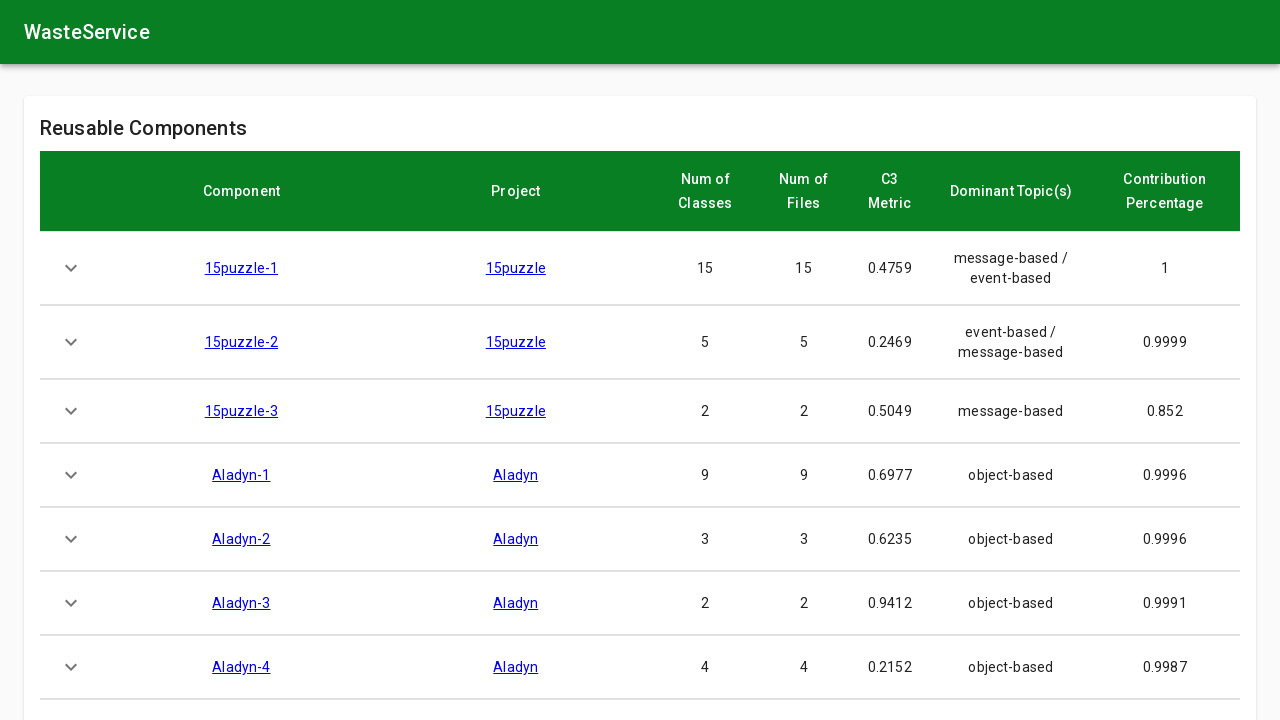

Table body contains project data rows
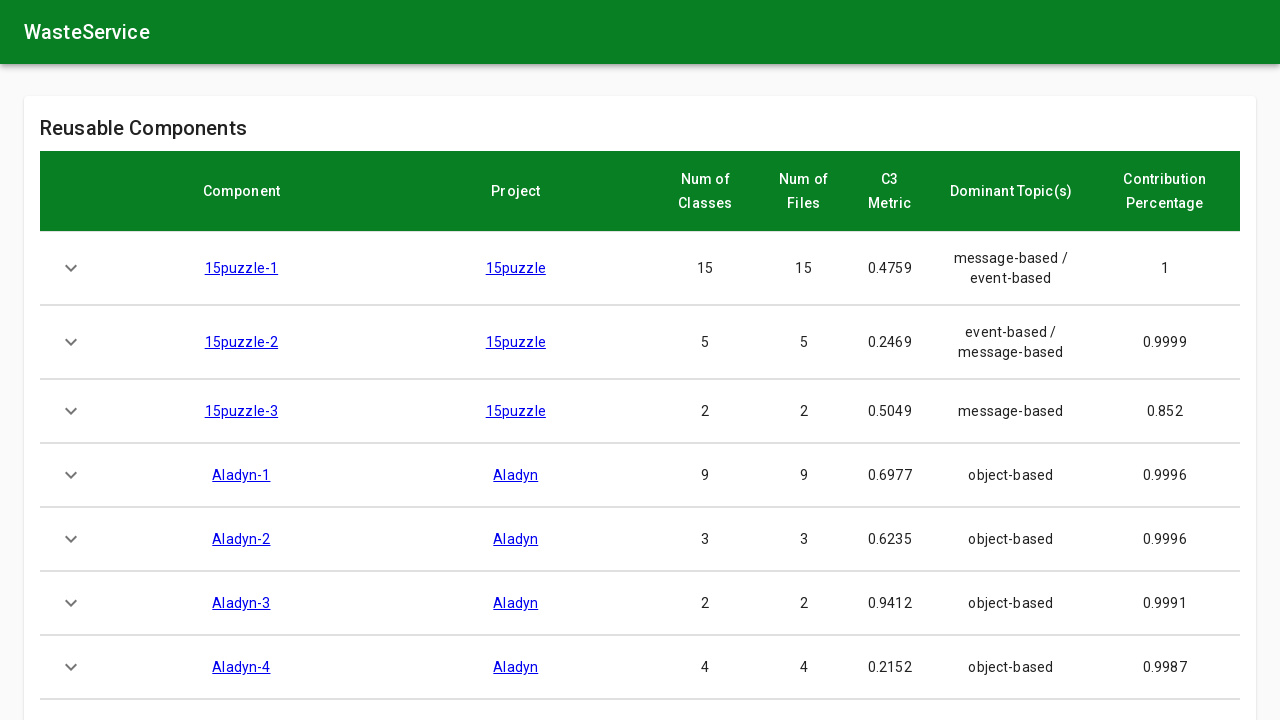

Project links are present in the table rows
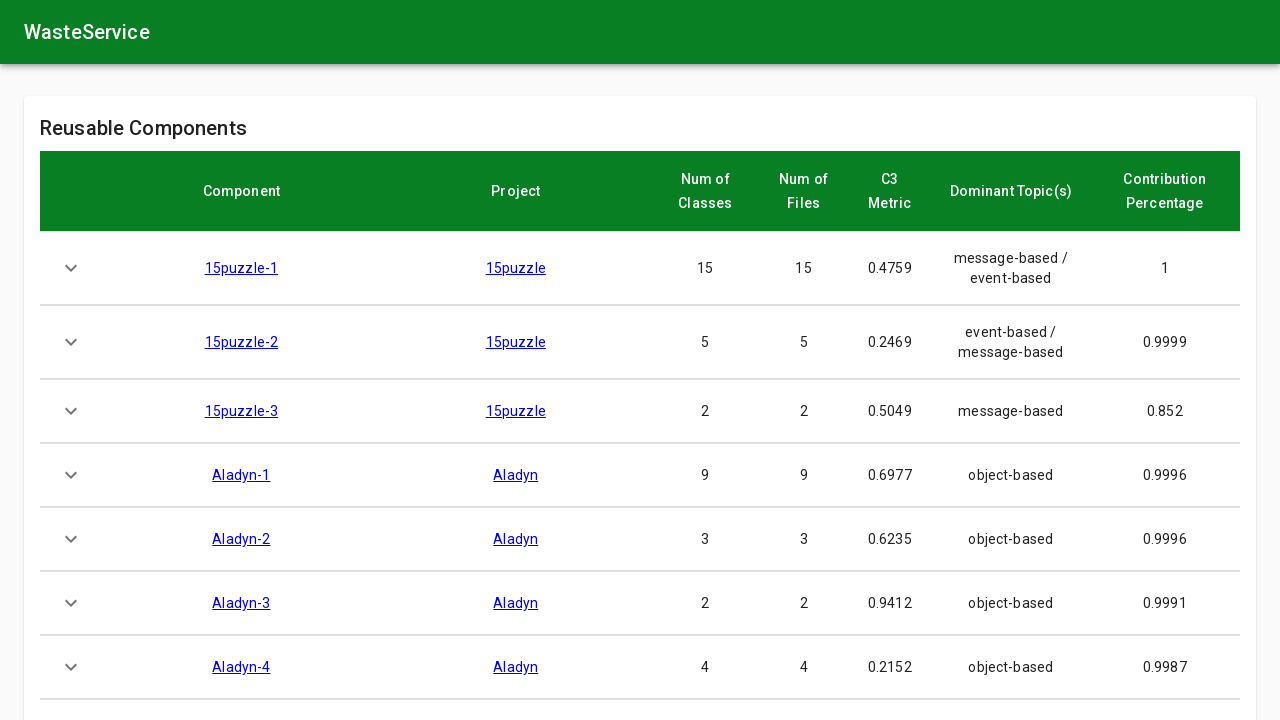

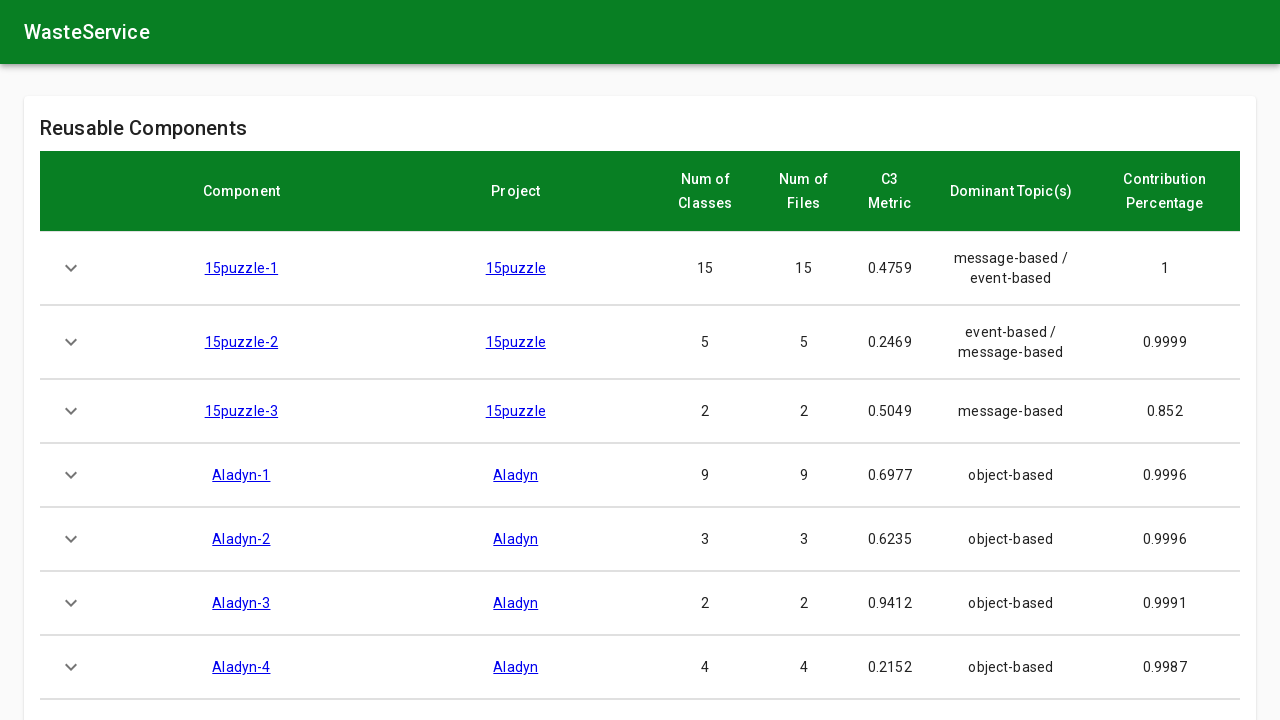